Tests JavaScript alert handling by triggering an alert button and dismissing the alert dialog

Starting URL: https://rahulshettyacademy.com/AutomationPractice/

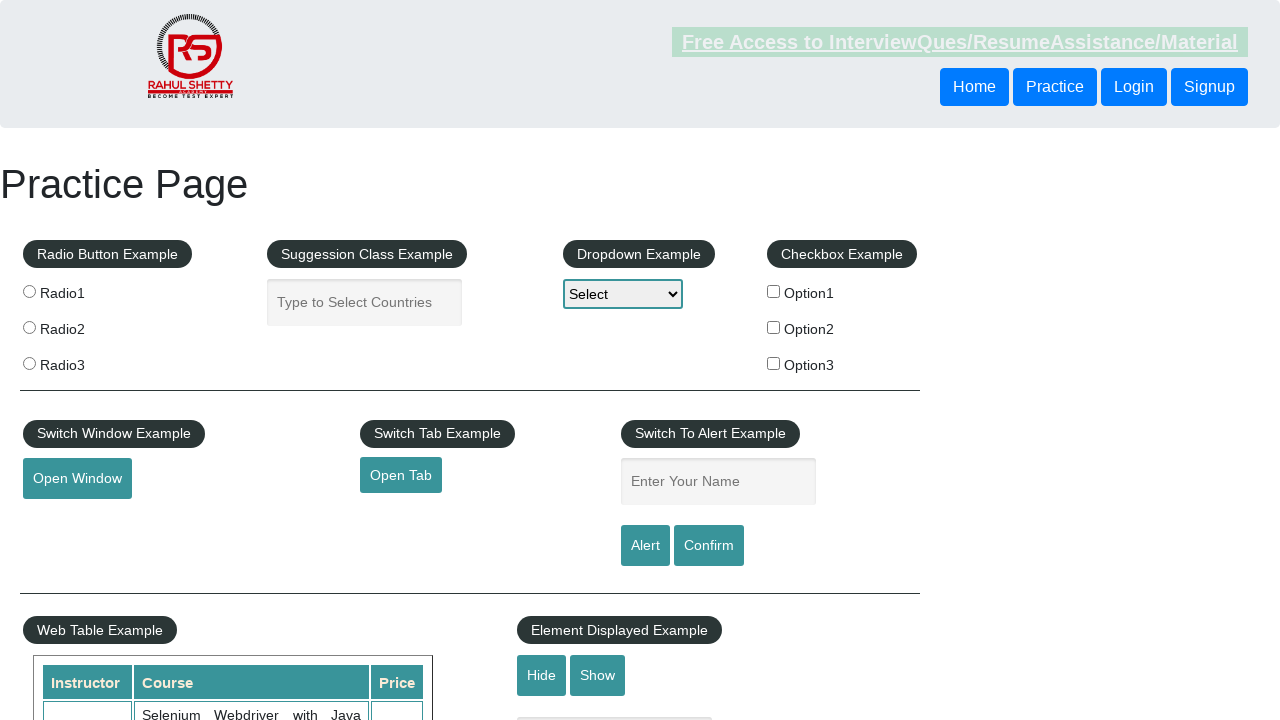

Set up dialog handler to dismiss alerts
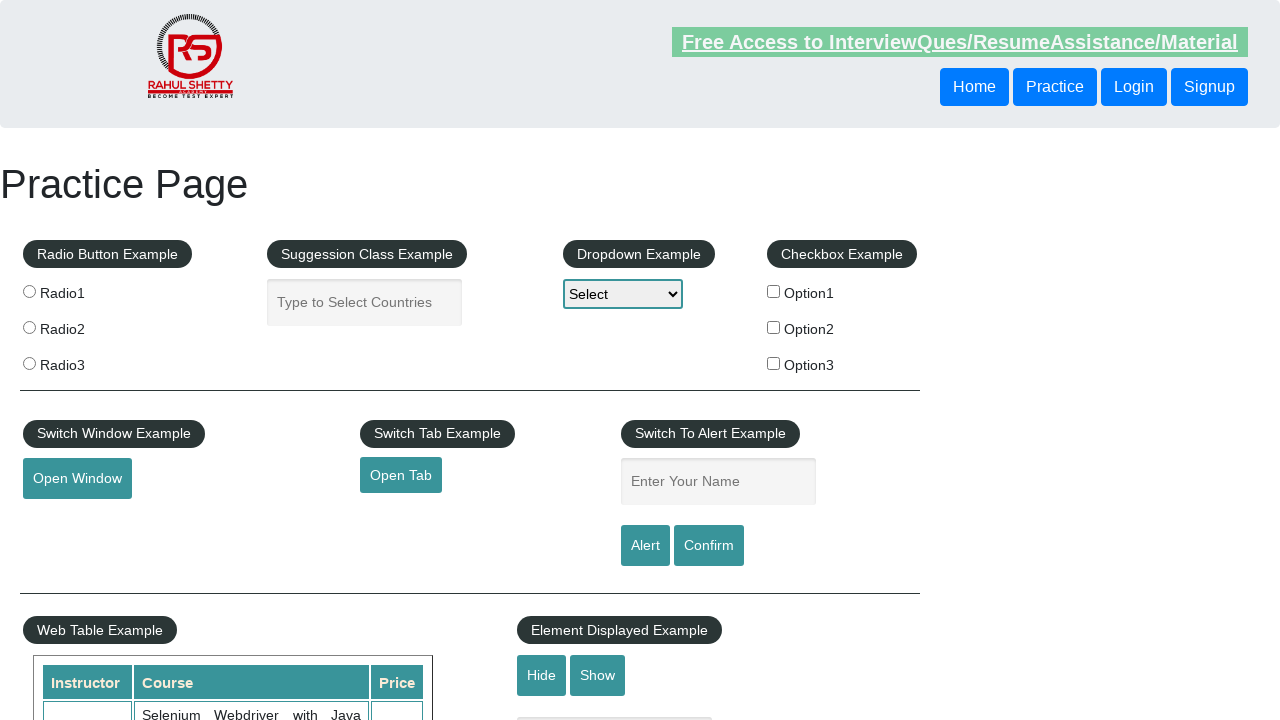

Clicked alert button to trigger JavaScript alert at (645, 546) on xpath=//input[@id='alertbtn']
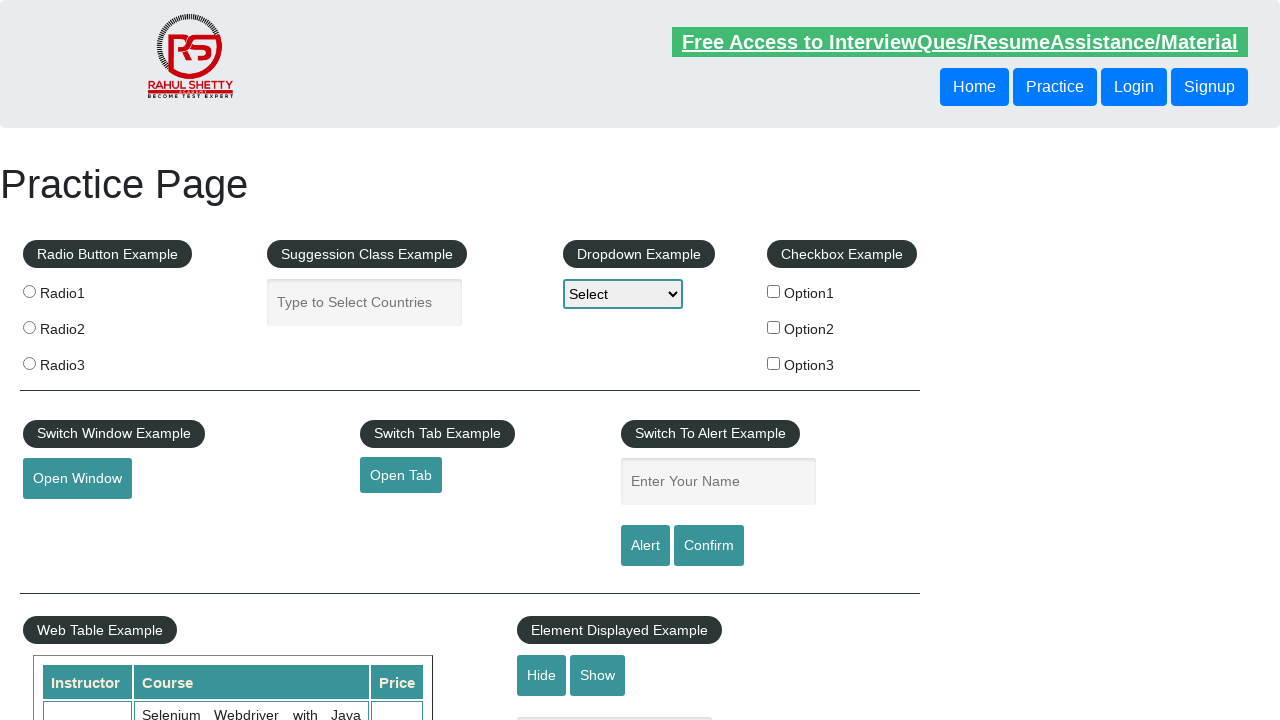

Waited for alert to be dismissed
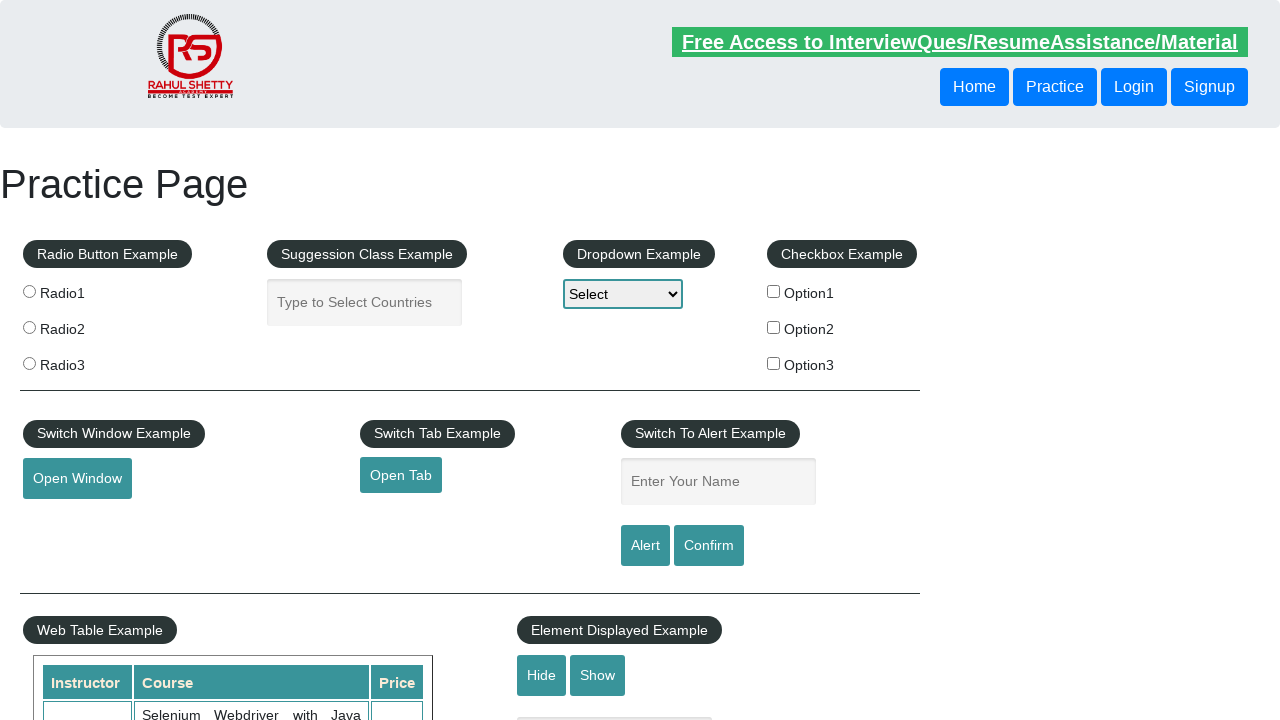

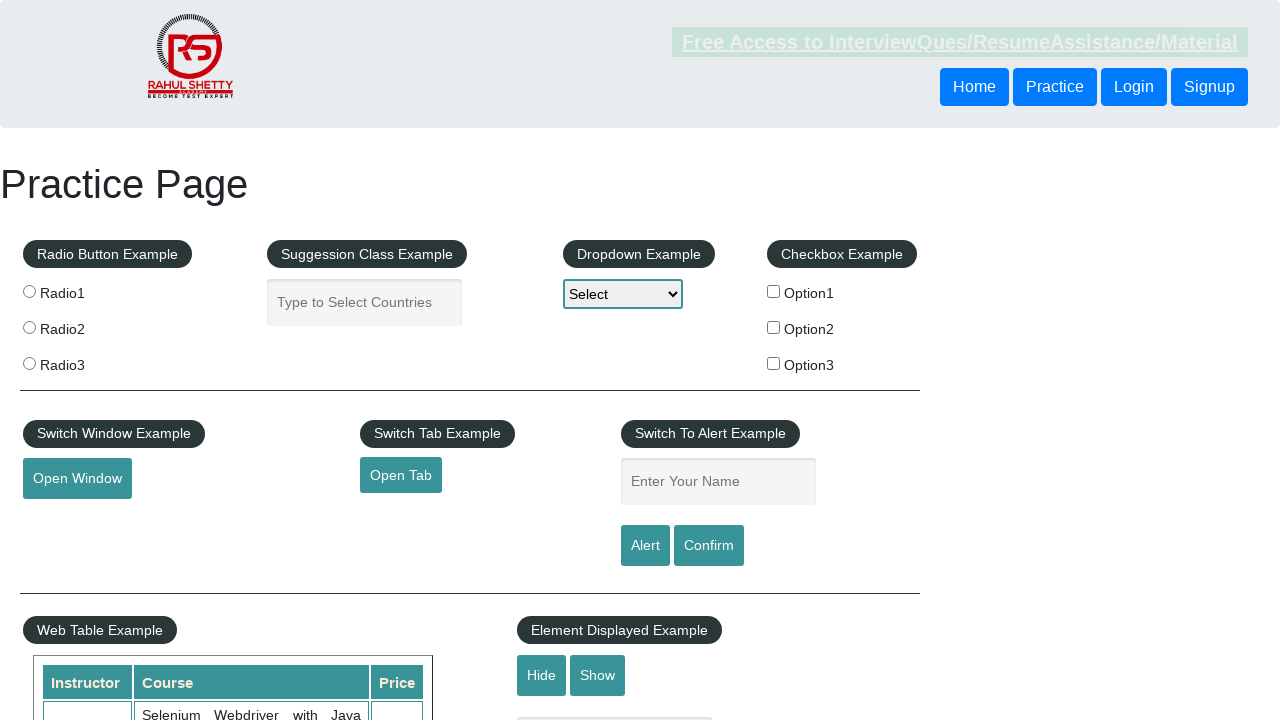